Tests that clicking a textarea focuses it

Starting URL: https://codebeautify.org/html-textarea-generator

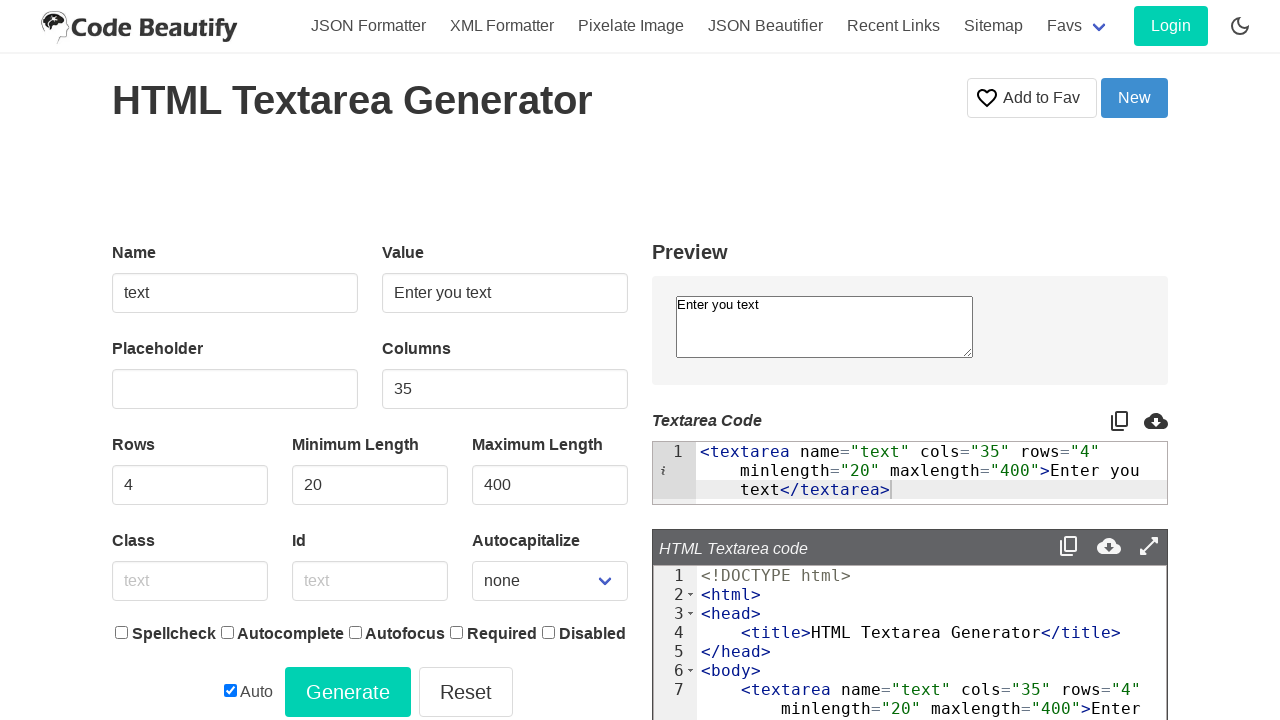

Clicked textarea to focus it at (824, 326) on textarea[name='text']
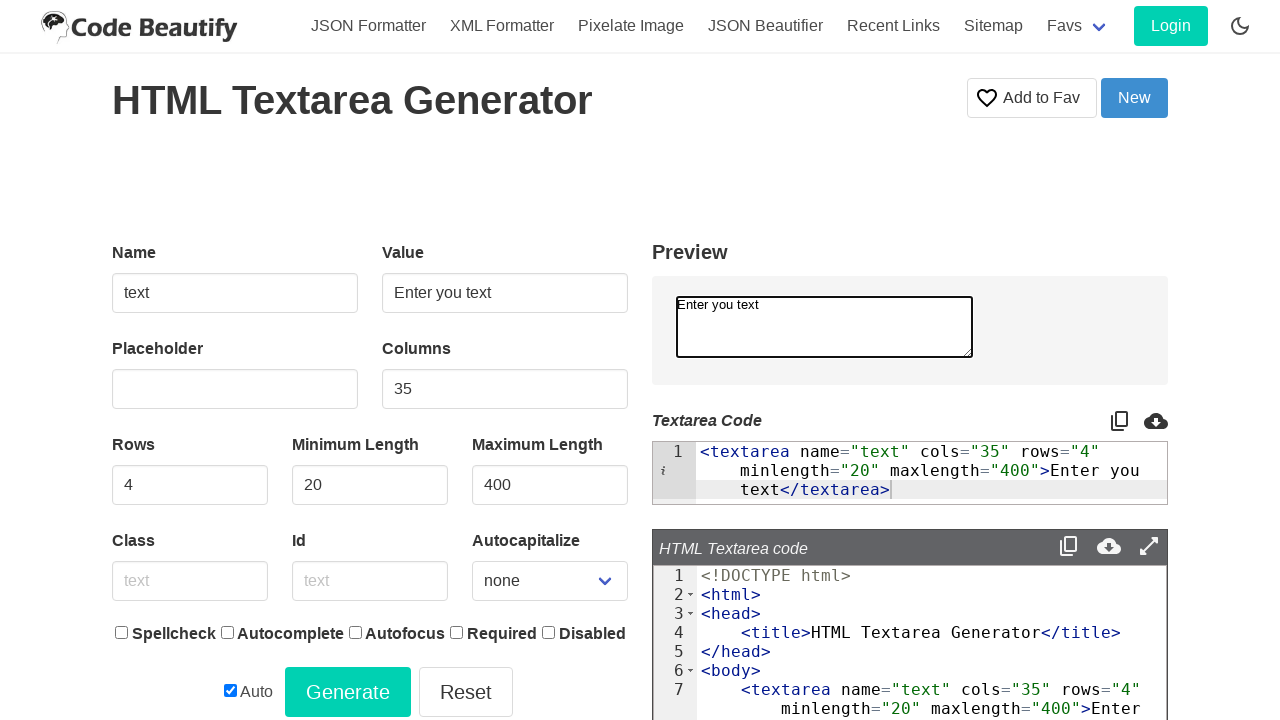

Evaluated if textarea is the active element
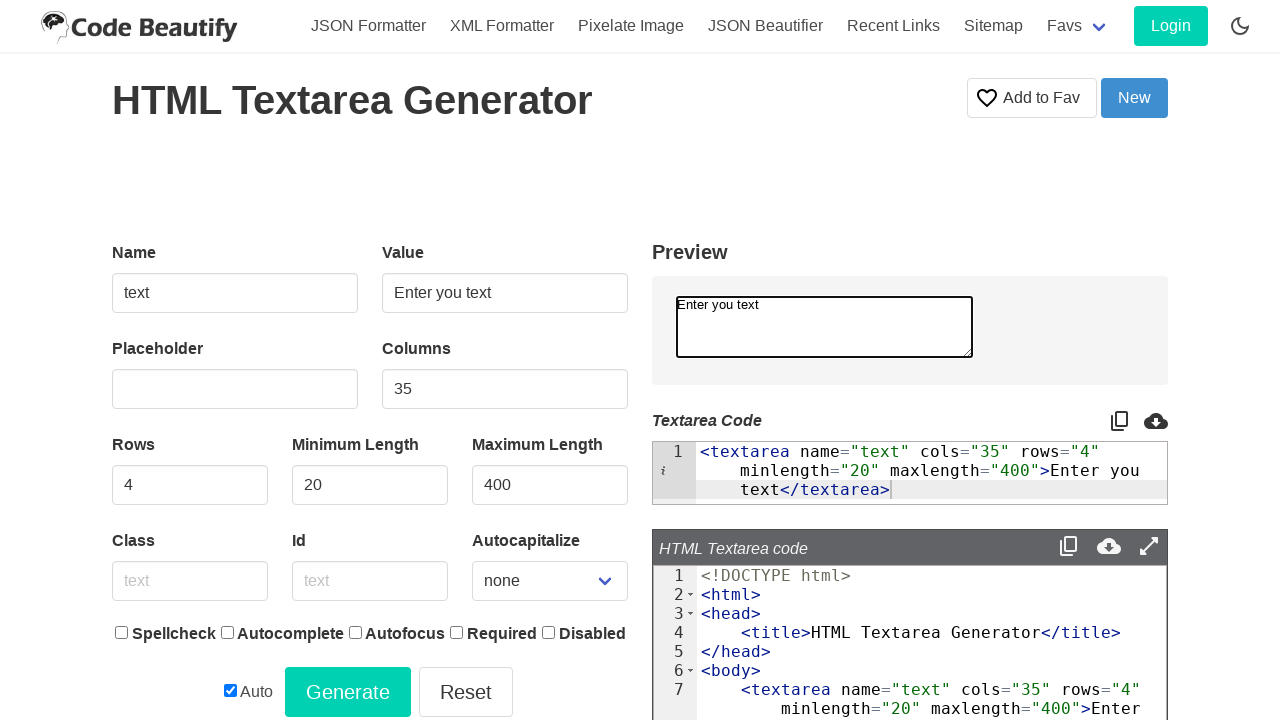

Assertion passed: textarea is focused
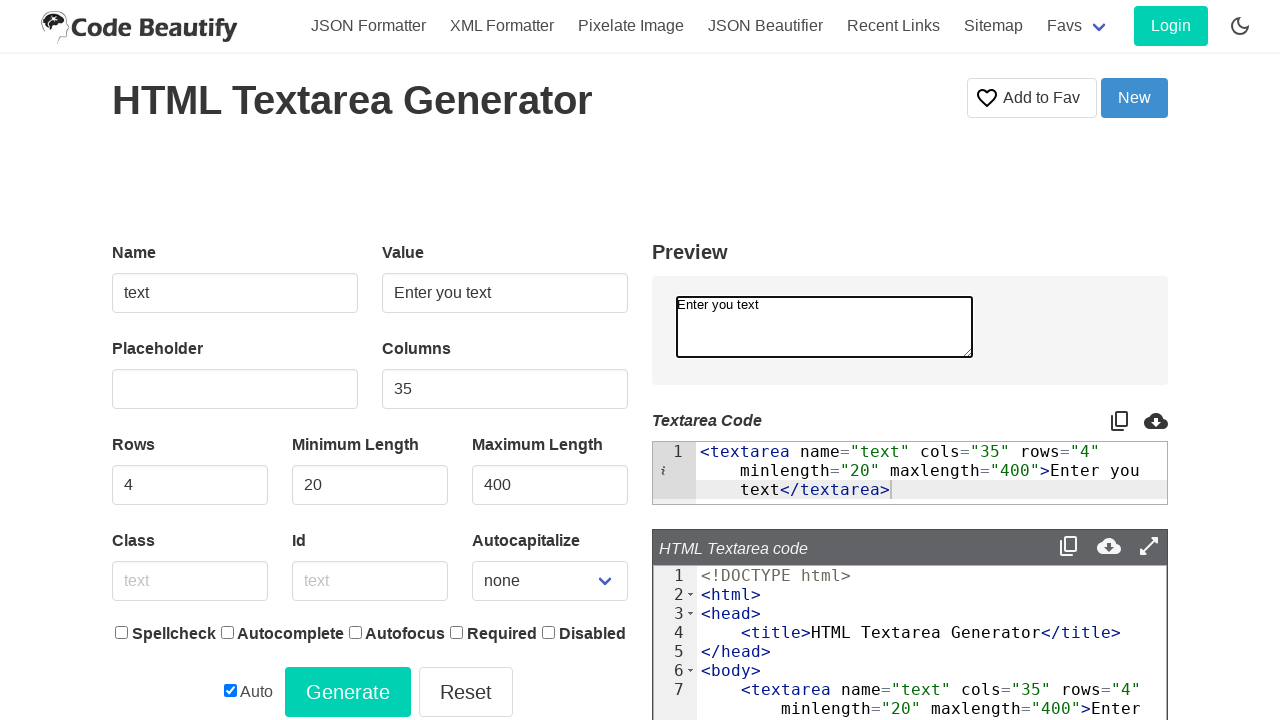

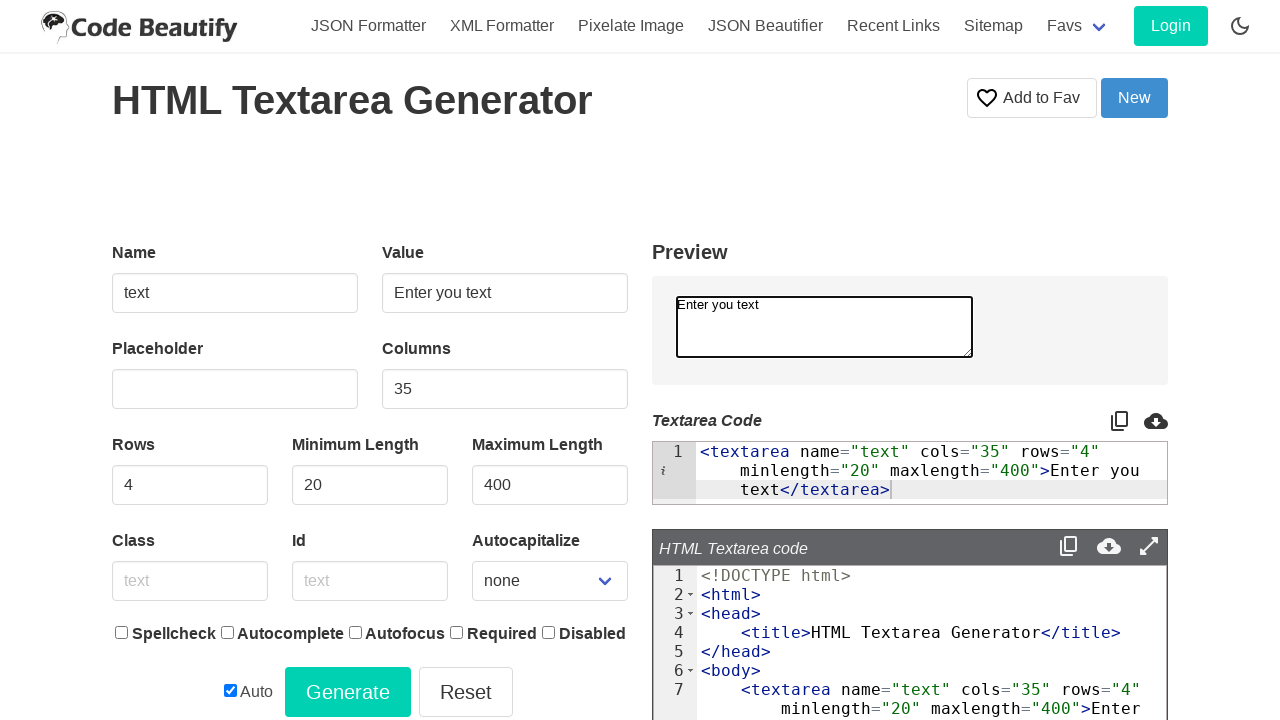